Tests simple search functionality on iCite COVID-19 portal by entering "pcsk9" in the search box and clicking the search button

Starting URL: https://icite.od.nih.gov/covid19/search/

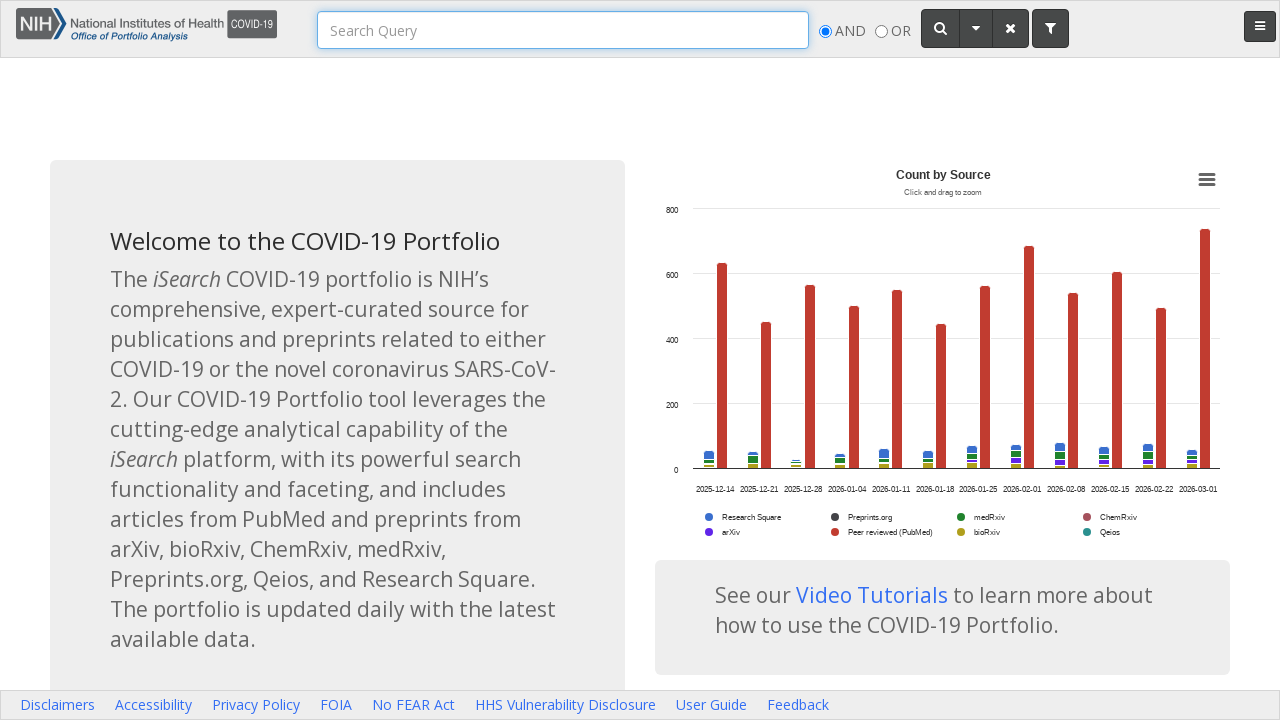

Search box became visible
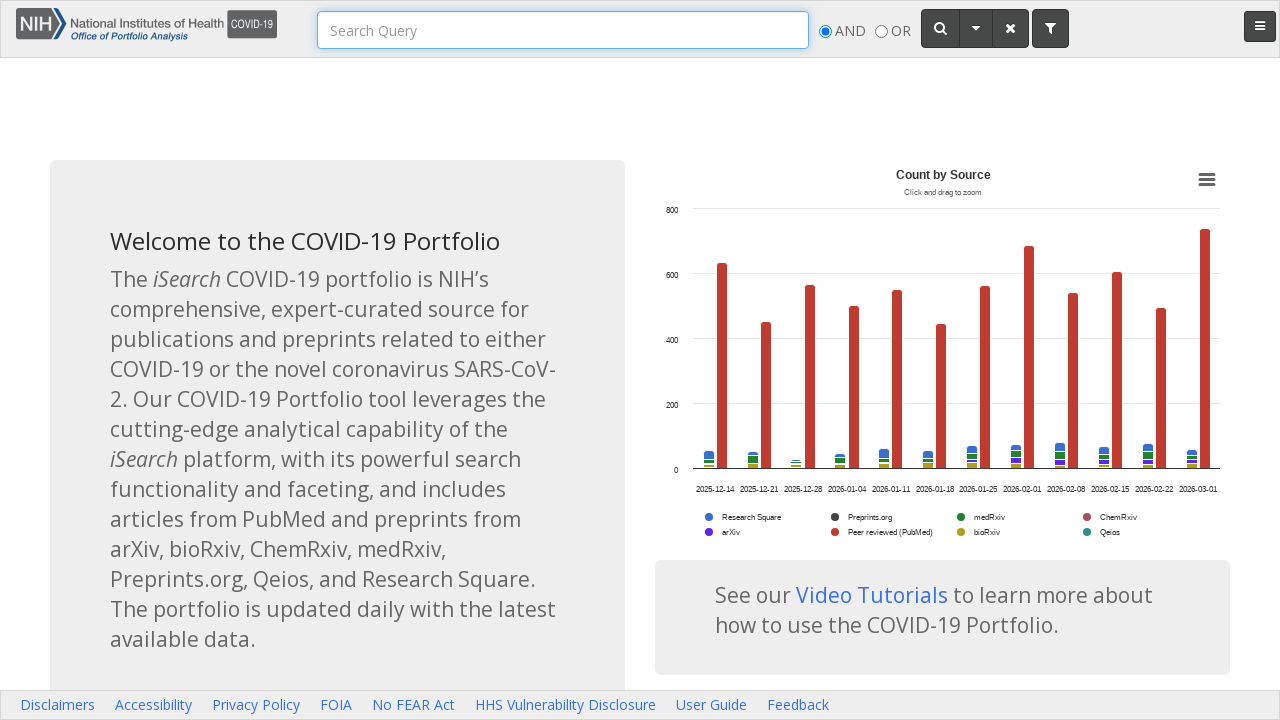

Clicked on search box at (563, 30) on #searchBox
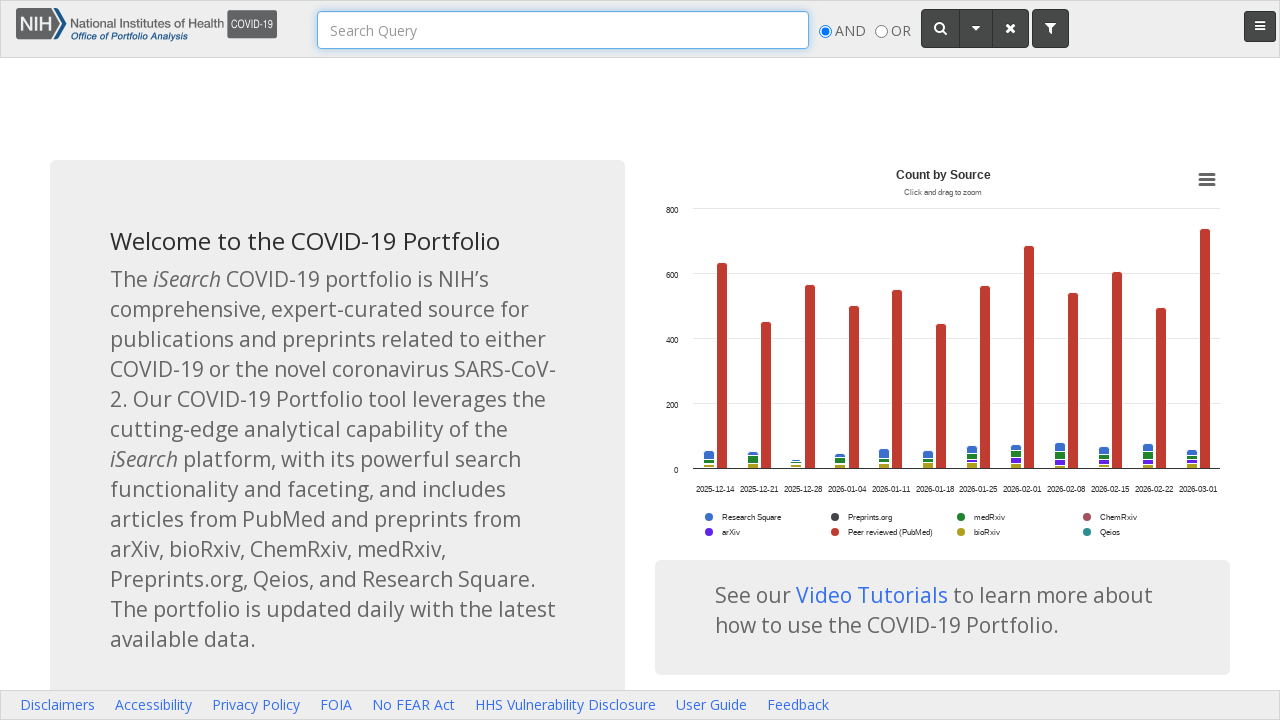

Entered 'pcsk9' in search box on #searchBox
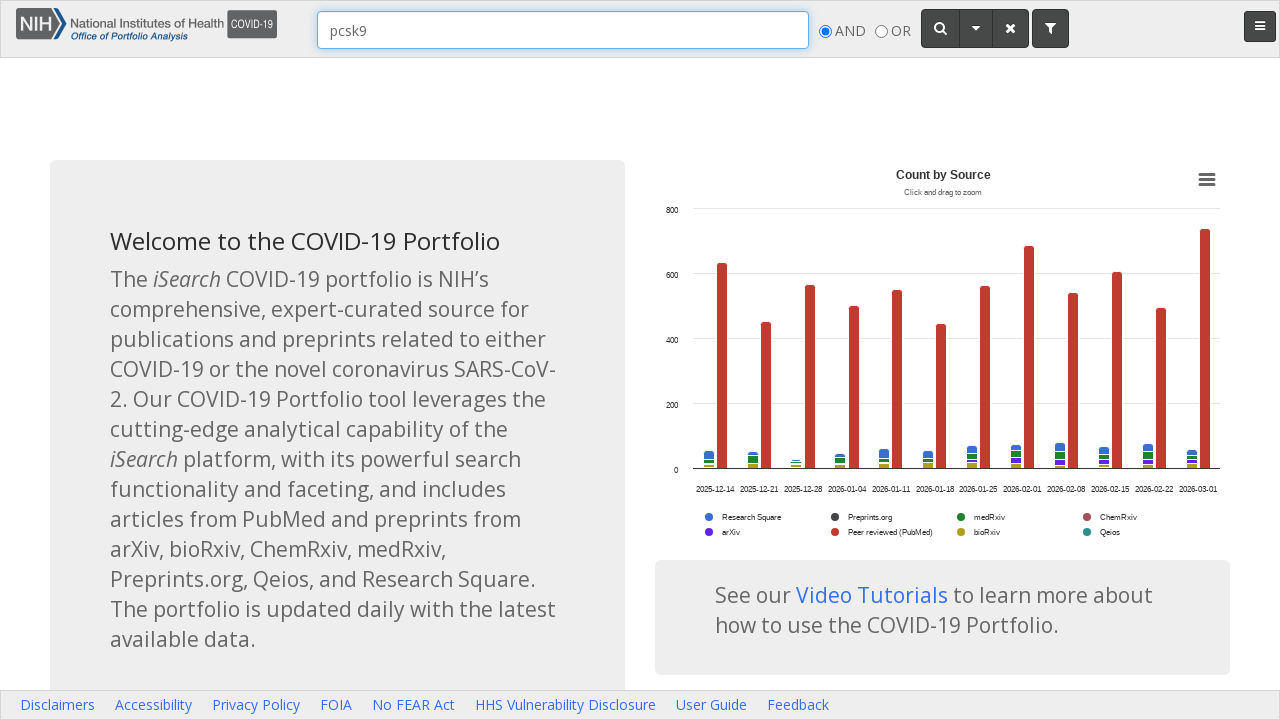

Clicked search button to perform search at (940, 28) on #searchButton
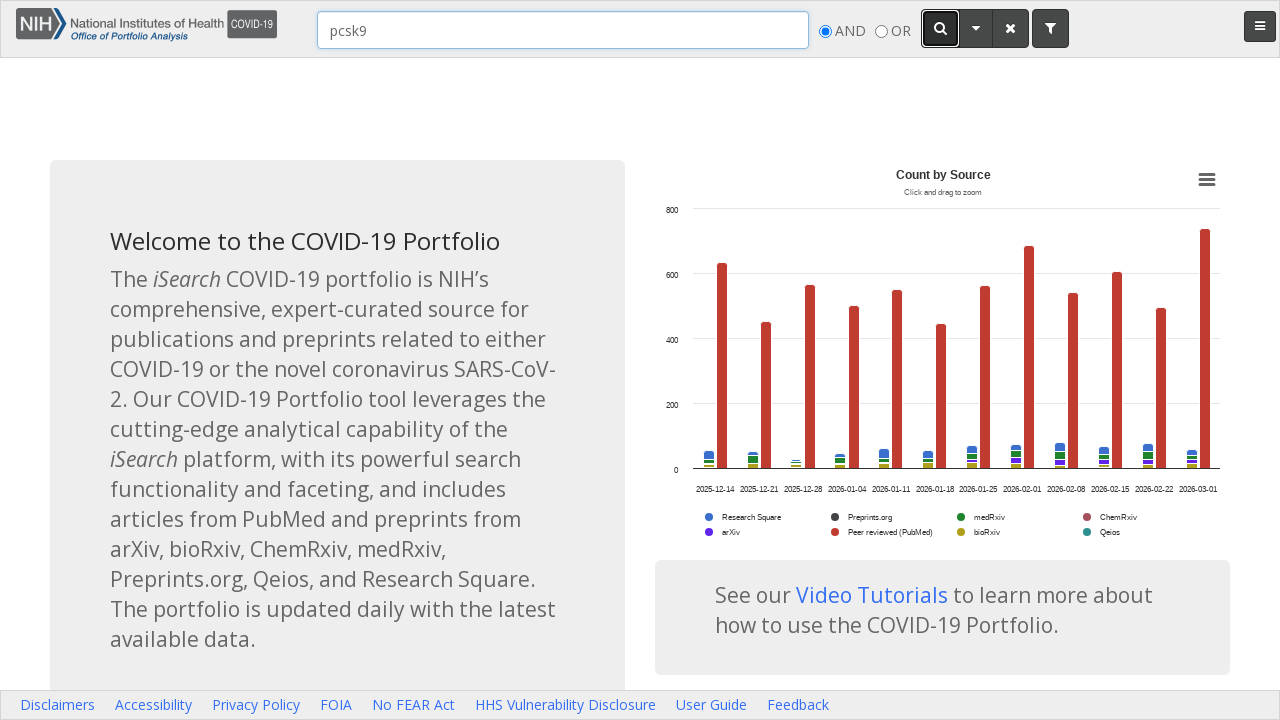

Waited for search results to load
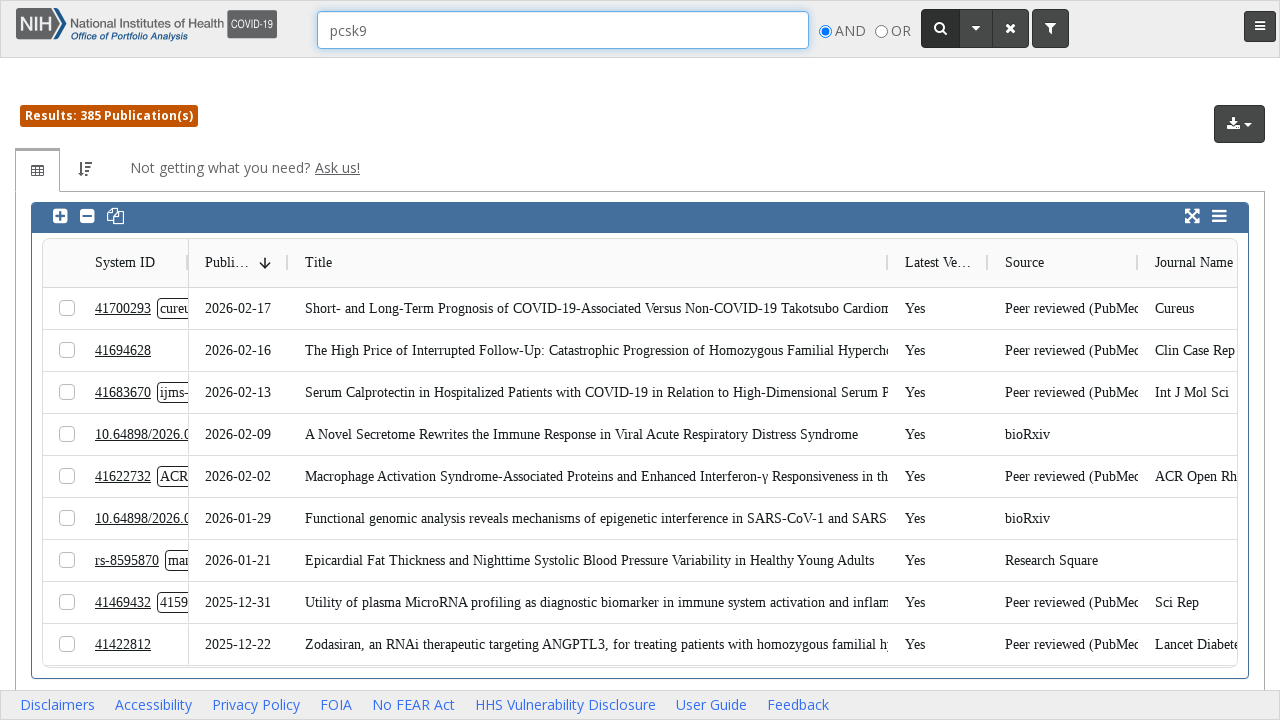

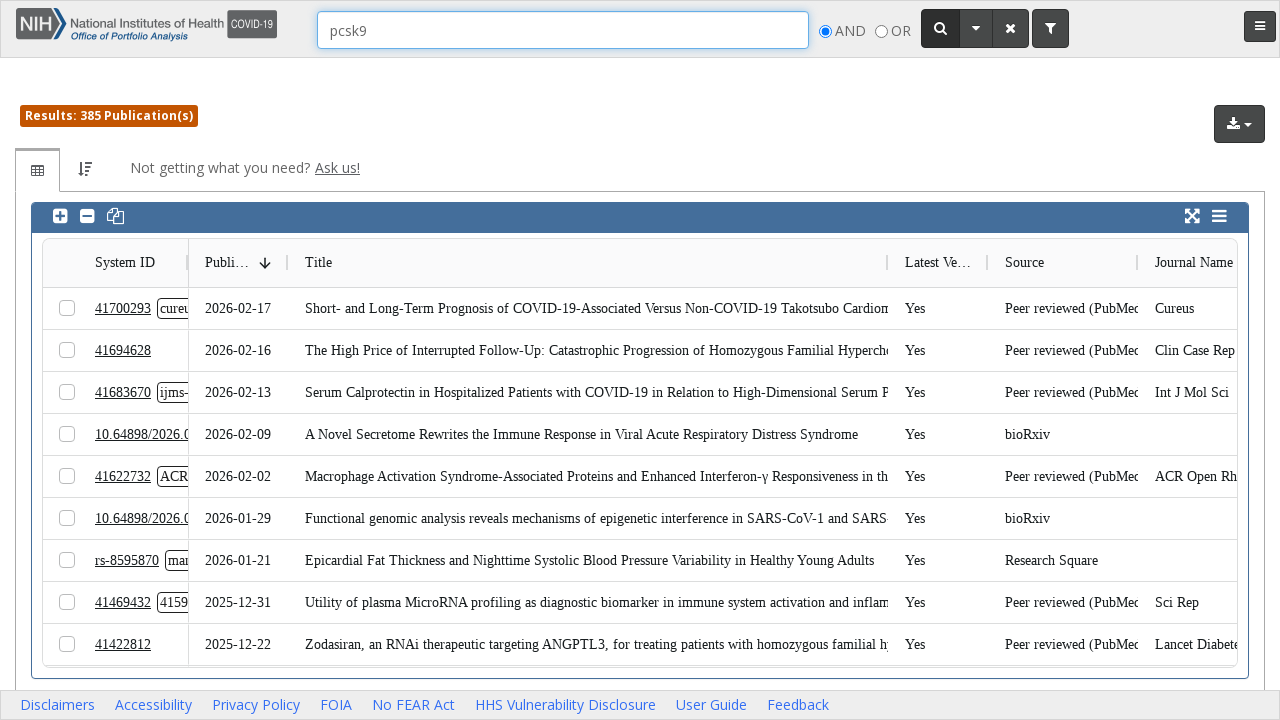